Tests the jQuery UI selectable widget by performing click-and-hold selection from Item 1 to Item 7, then using Ctrl+click to select multiple non-consecutive items

Starting URL: https://jqueryui.com/selectable/

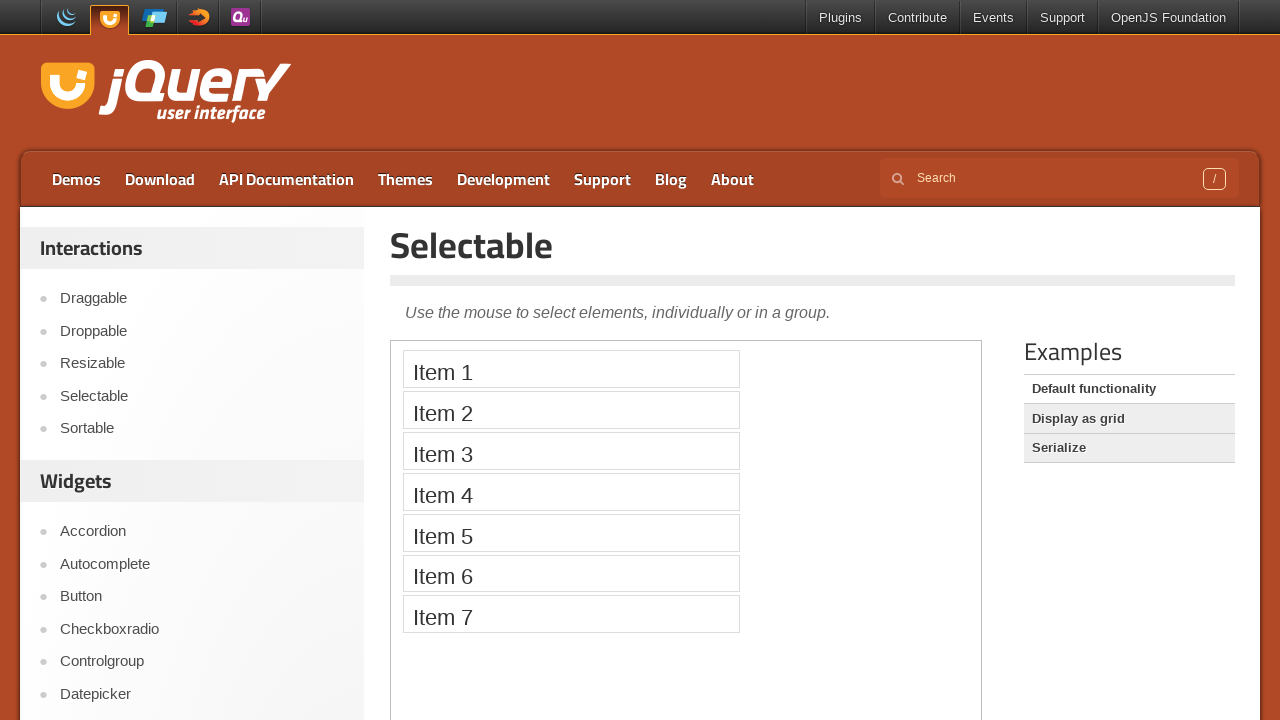

Located iframe containing selectable widget
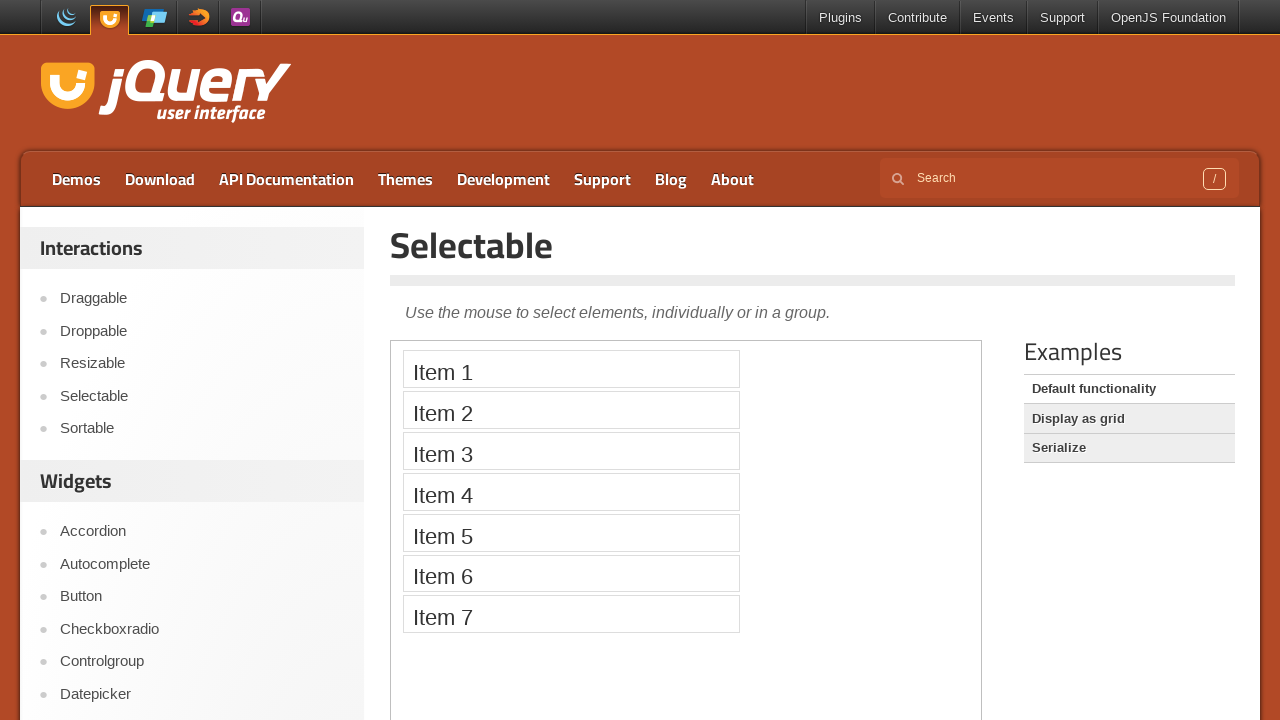

Located Item 1 element
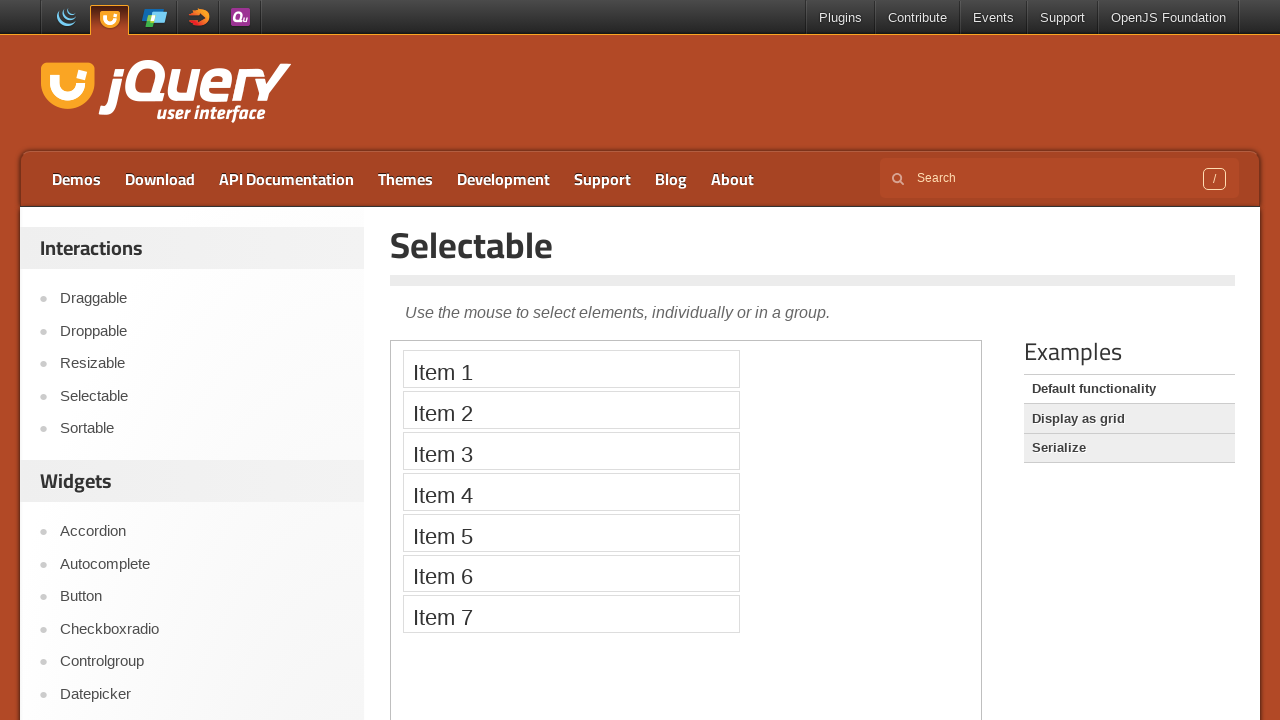

Located Item 7 element
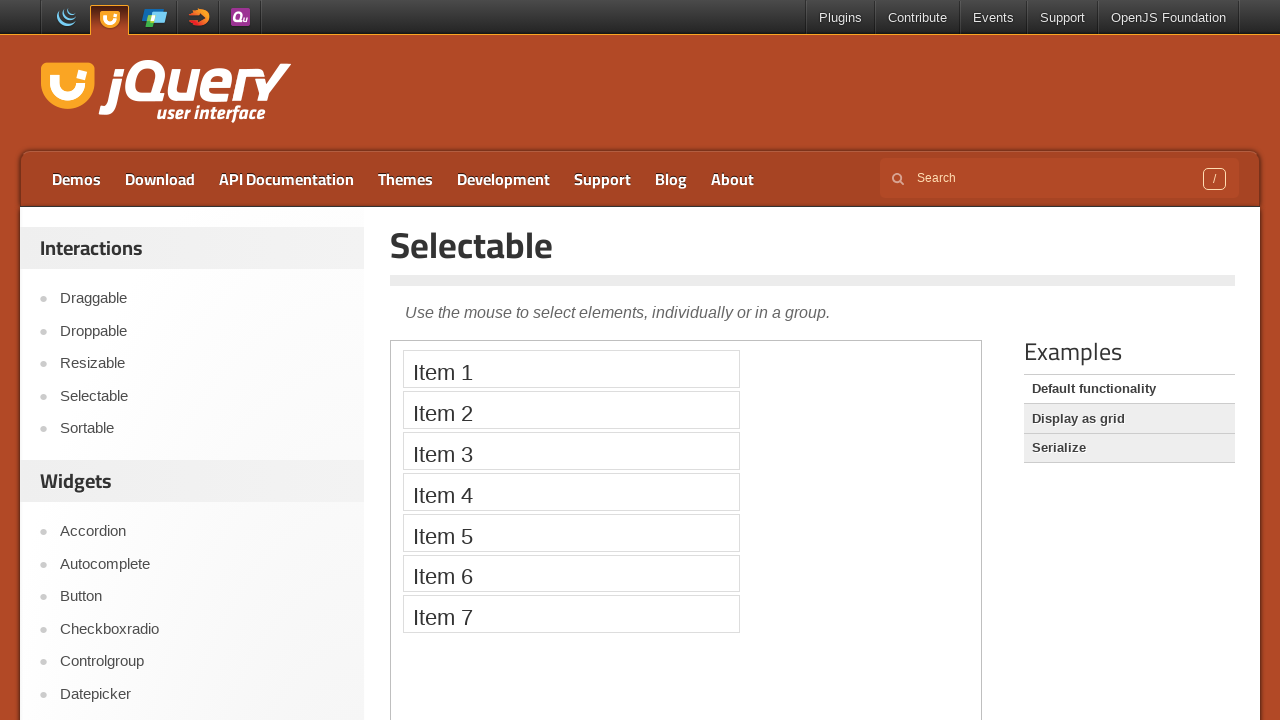

Hovered over Item 1 at (571, 369) on iframe >> nth=0 >> internal:control=enter-frame >> xpath=//li[text()='Item 1']
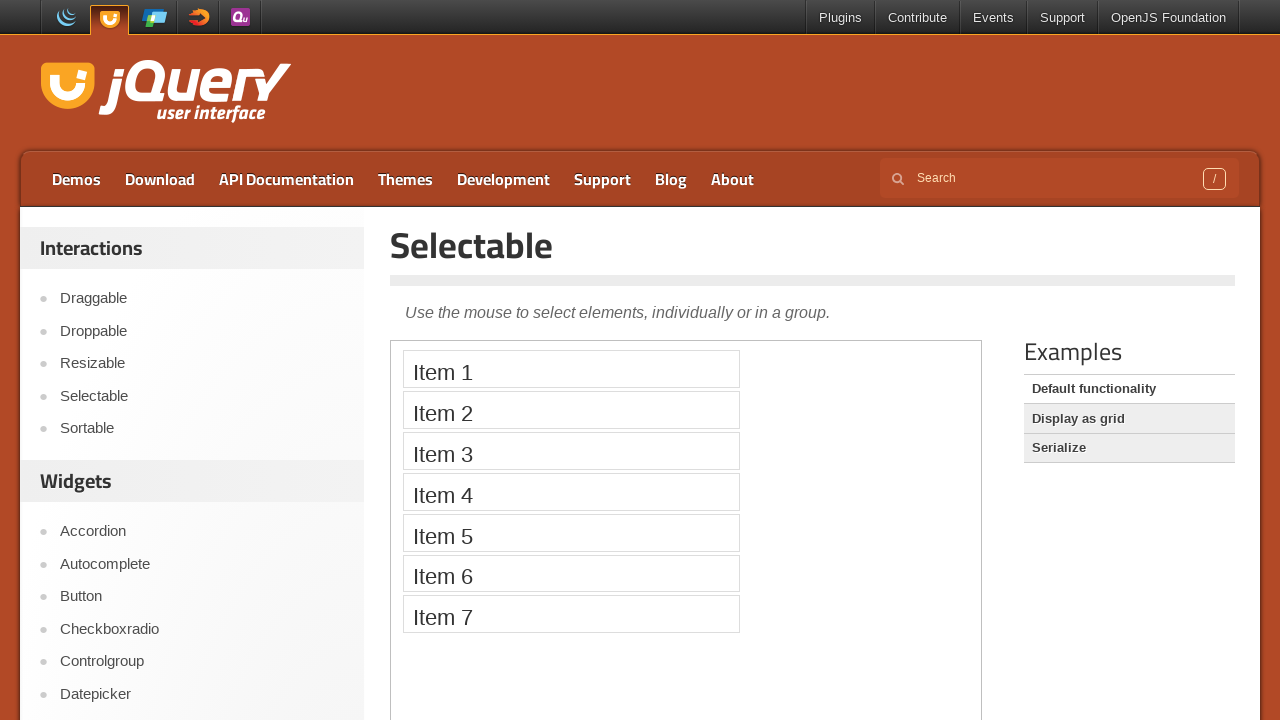

Pressed mouse button down on Item 1 at (571, 369)
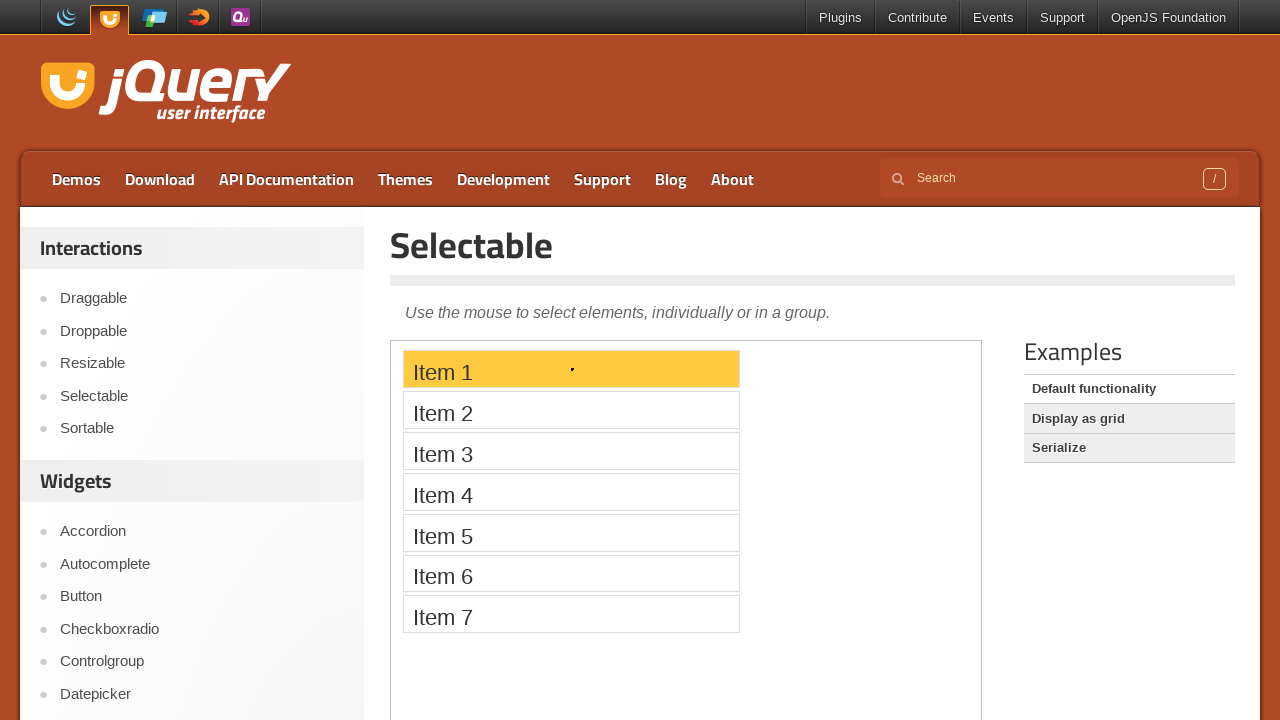

Hovered over Item 7 while holding mouse button at (571, 614) on iframe >> nth=0 >> internal:control=enter-frame >> xpath=//li[text()='Item 7']
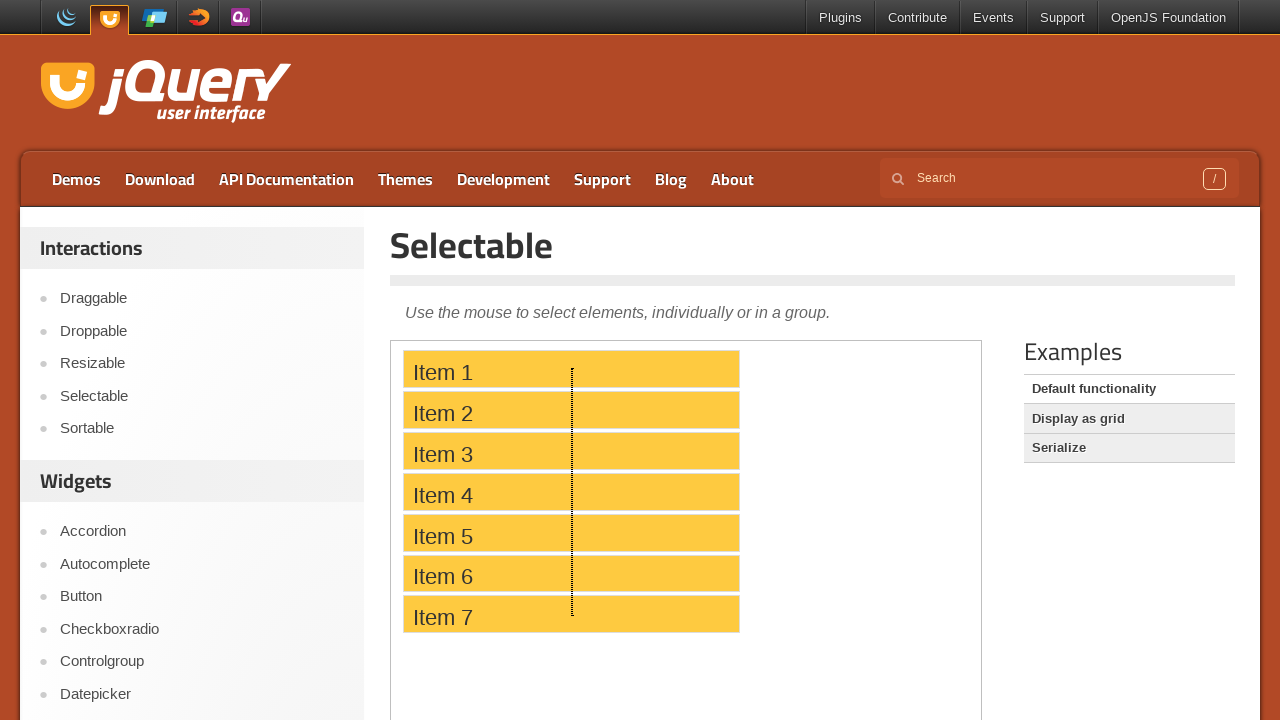

Released mouse button to complete click-and-hold selection from Item 1 to Item 7 at (571, 614)
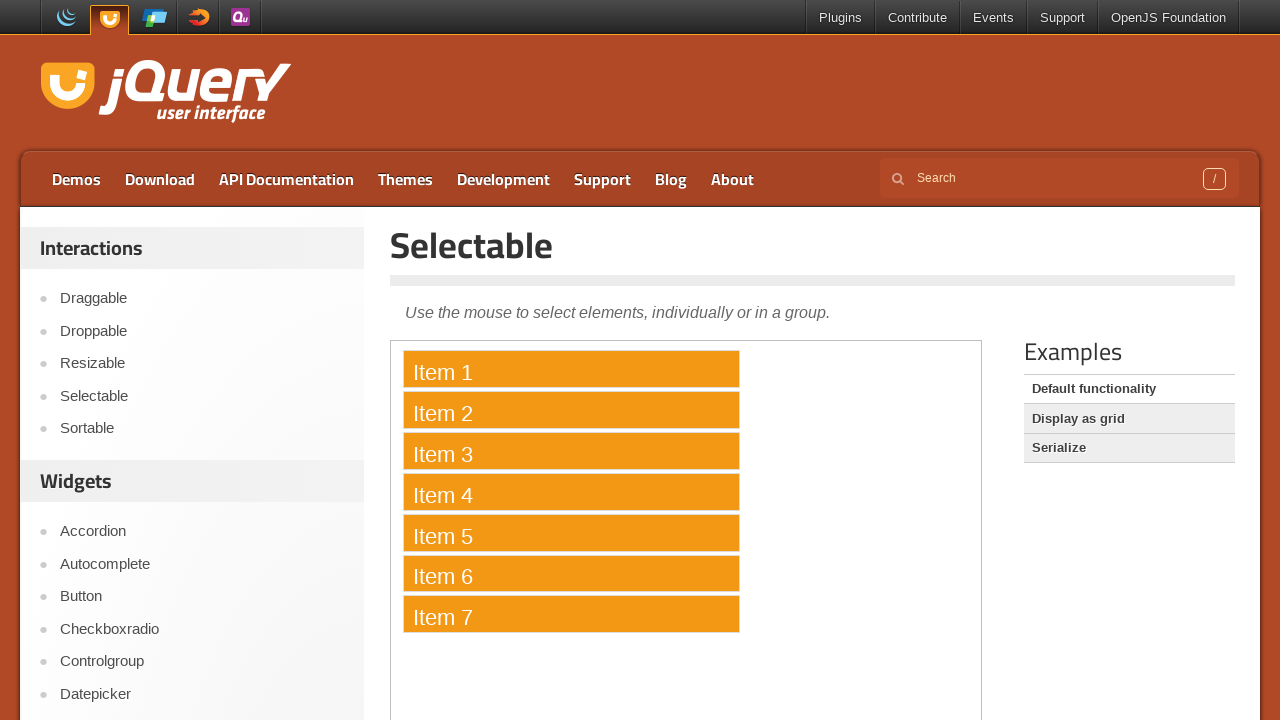

Waited 2 seconds for selection to register
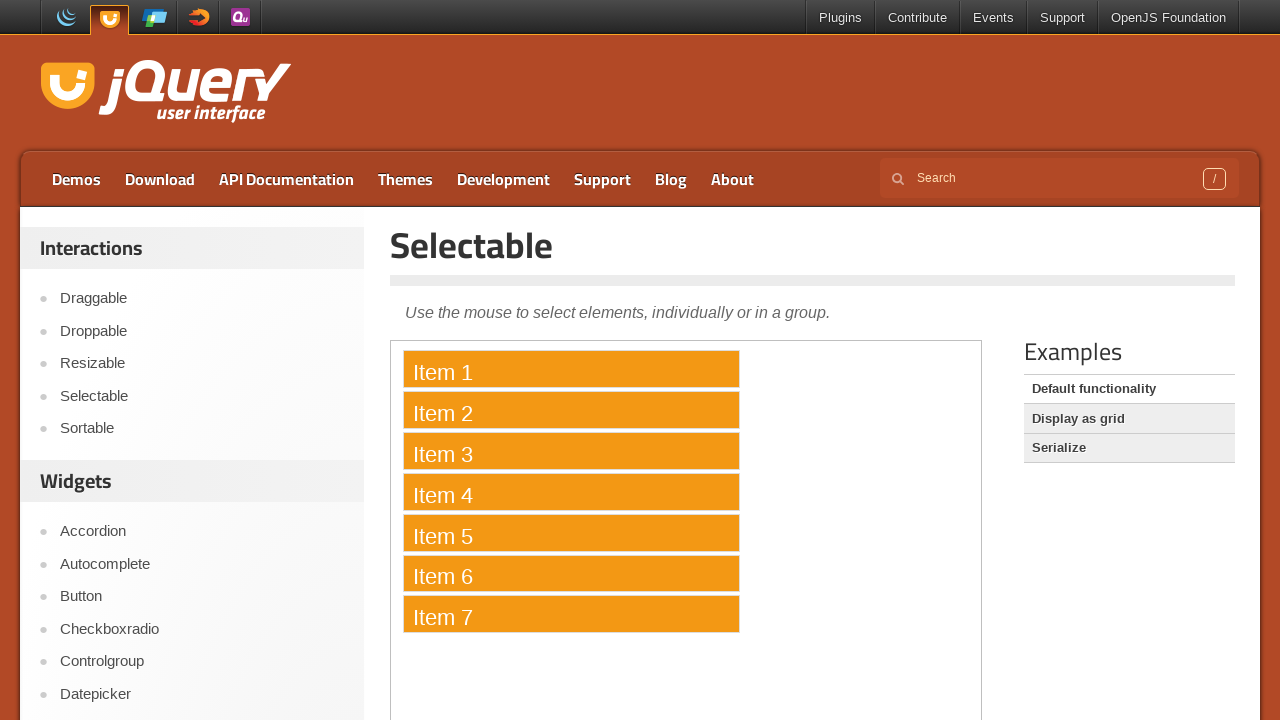

Located Item 2 element
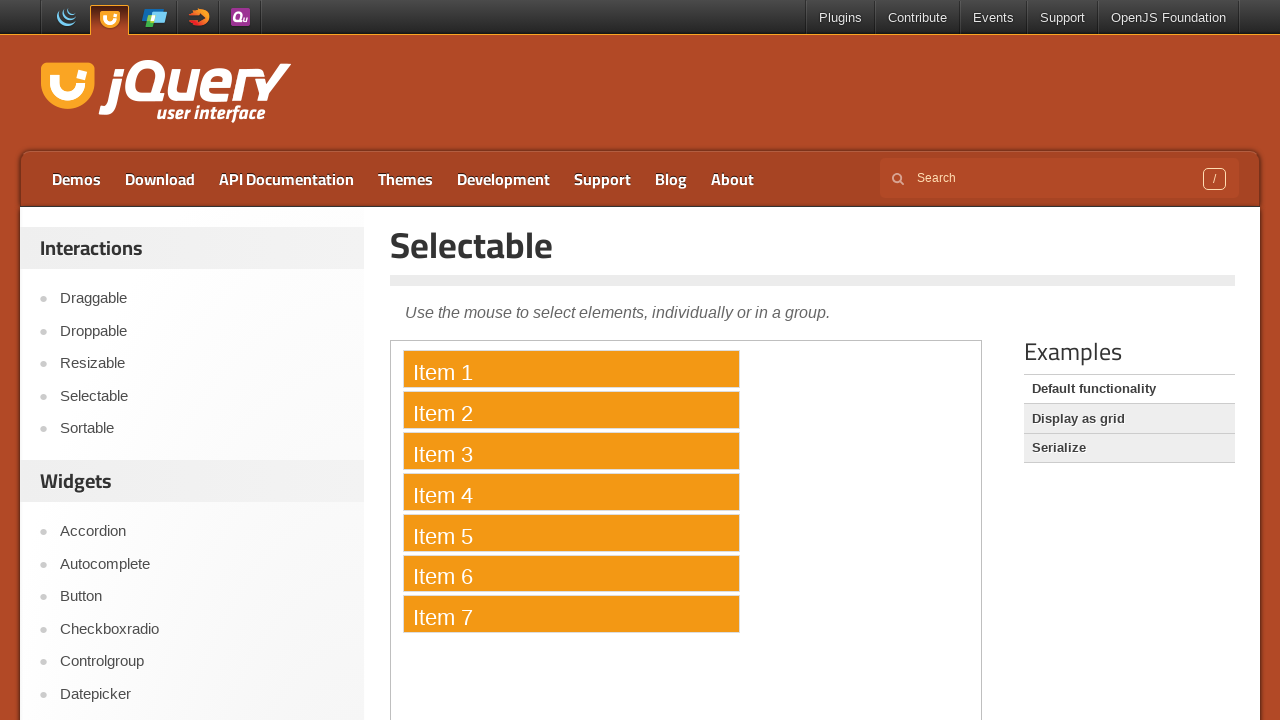

Located Item 3 element
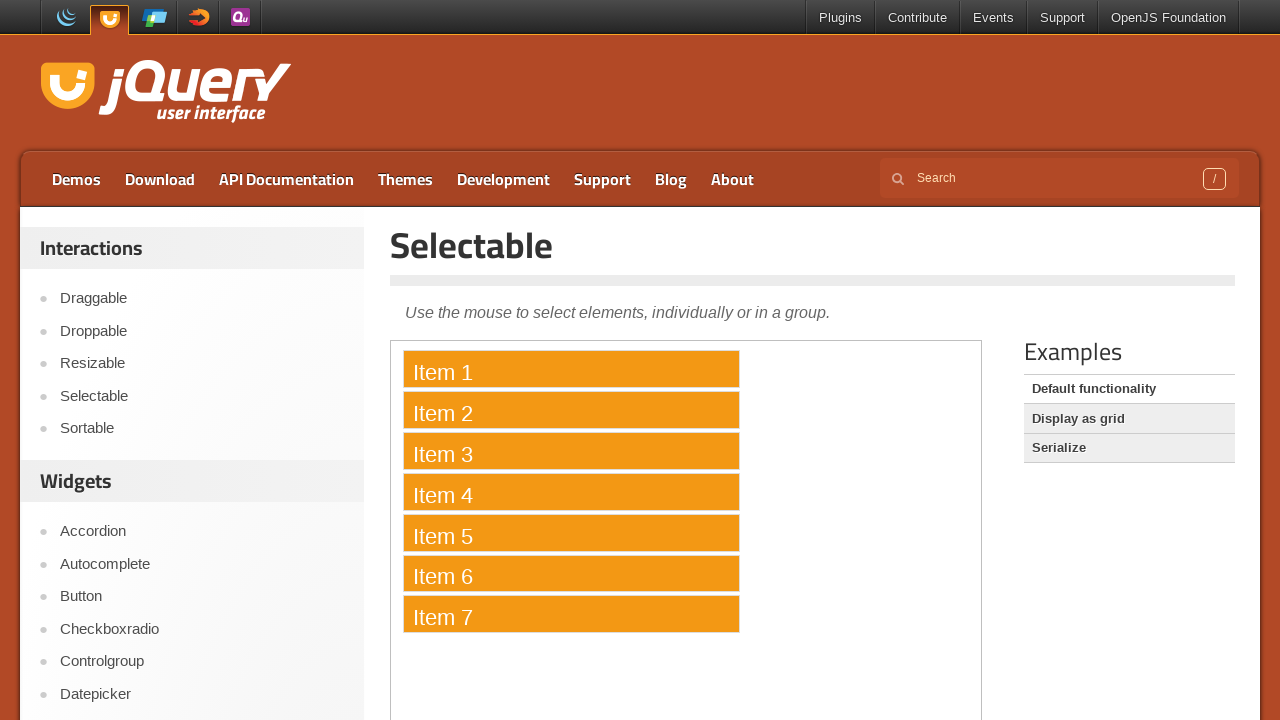

Located Item 5 element
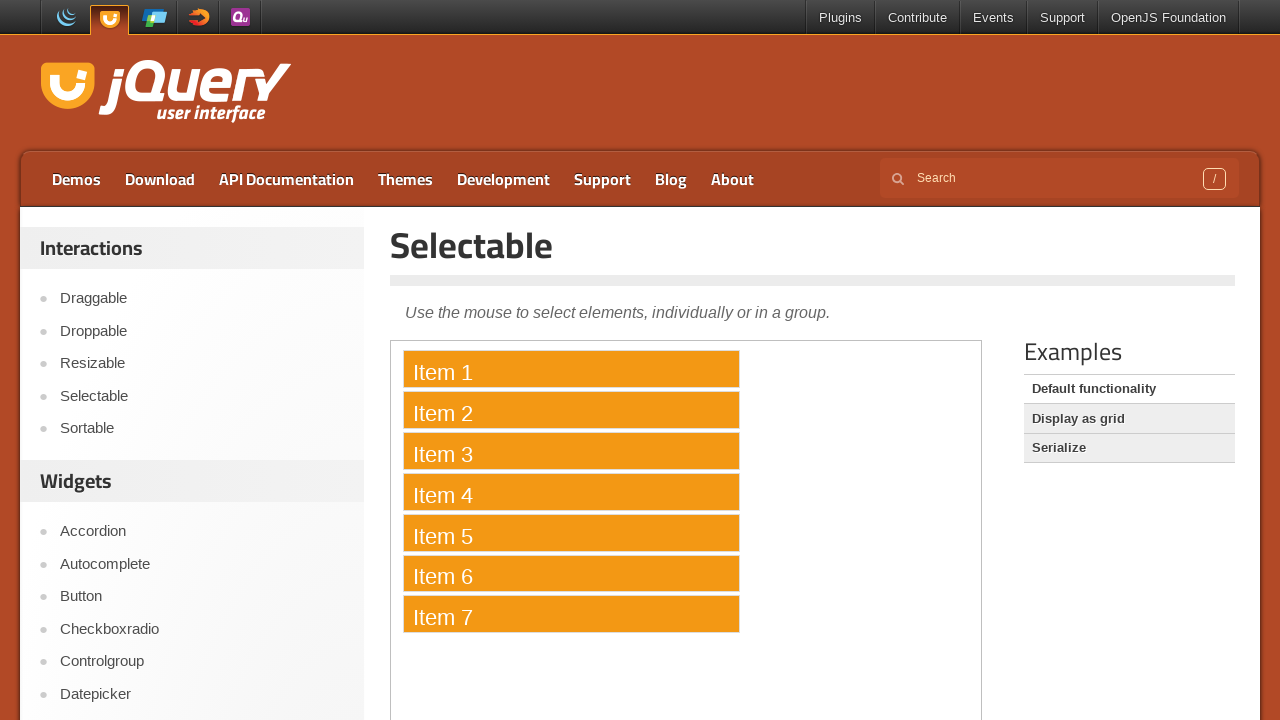

Pressed Control key down for multi-selection
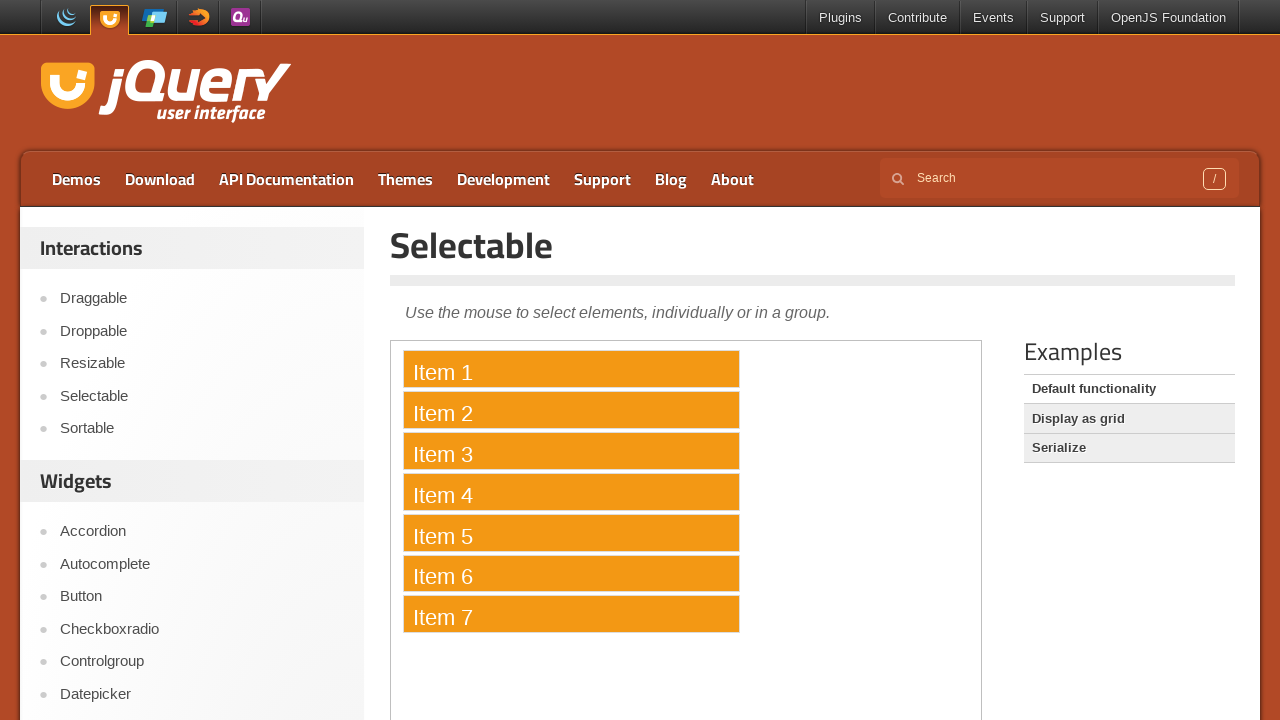

Ctrl+clicked Item 7 at (571, 614) on iframe >> nth=0 >> internal:control=enter-frame >> xpath=//li[text()='Item 7']
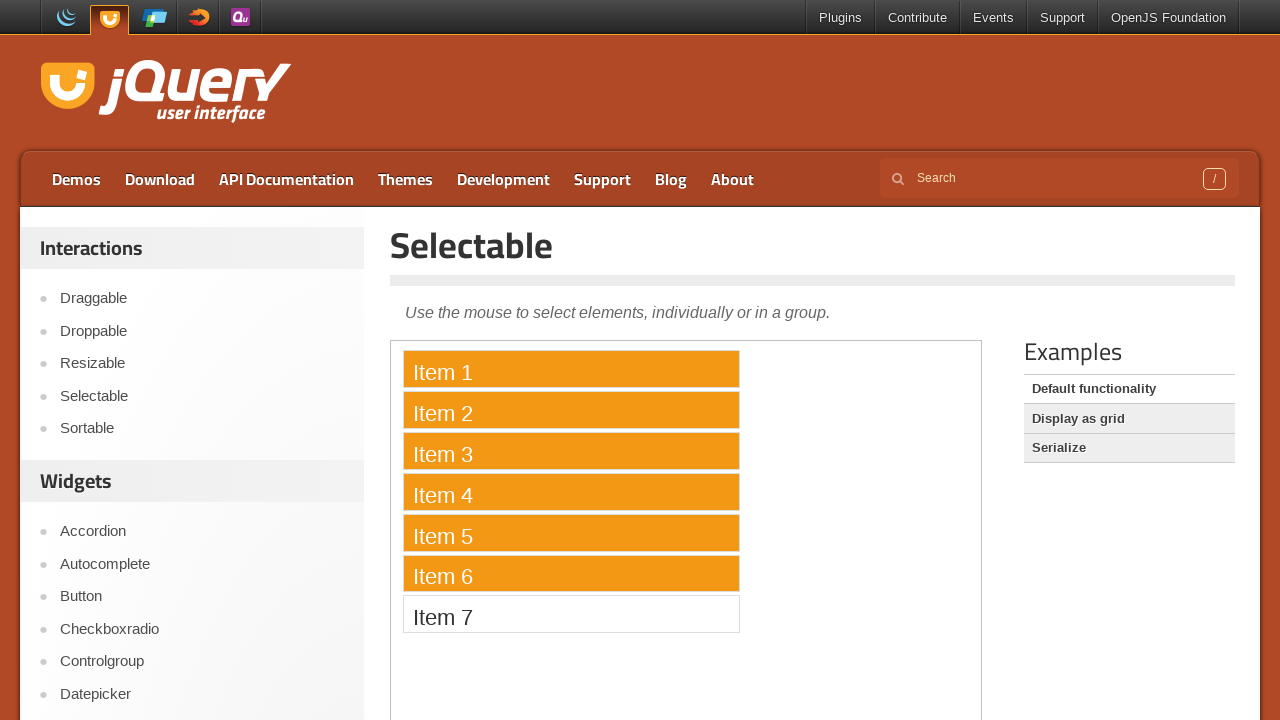

Ctrl+clicked Item 3 at (571, 451) on iframe >> nth=0 >> internal:control=enter-frame >> xpath=//li[text()='Item 3']
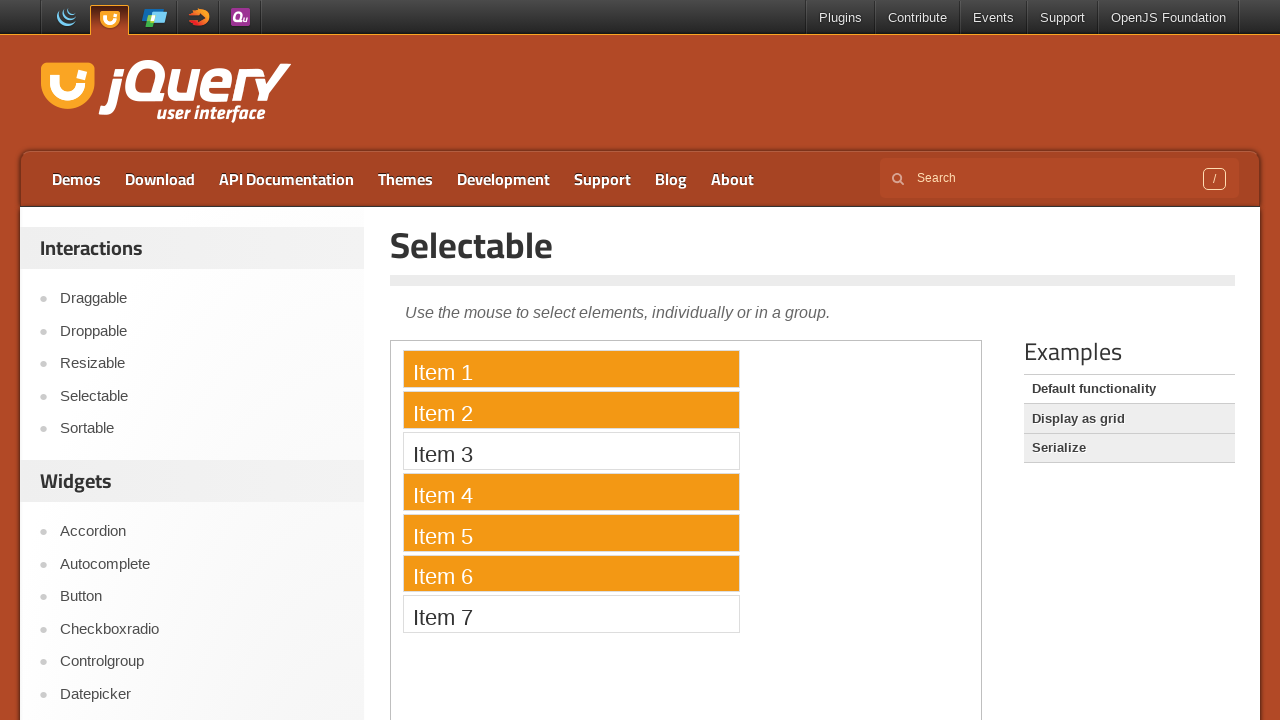

Ctrl+clicked Item 1 at (571, 369) on iframe >> nth=0 >> internal:control=enter-frame >> xpath=//li[text()='Item 1']
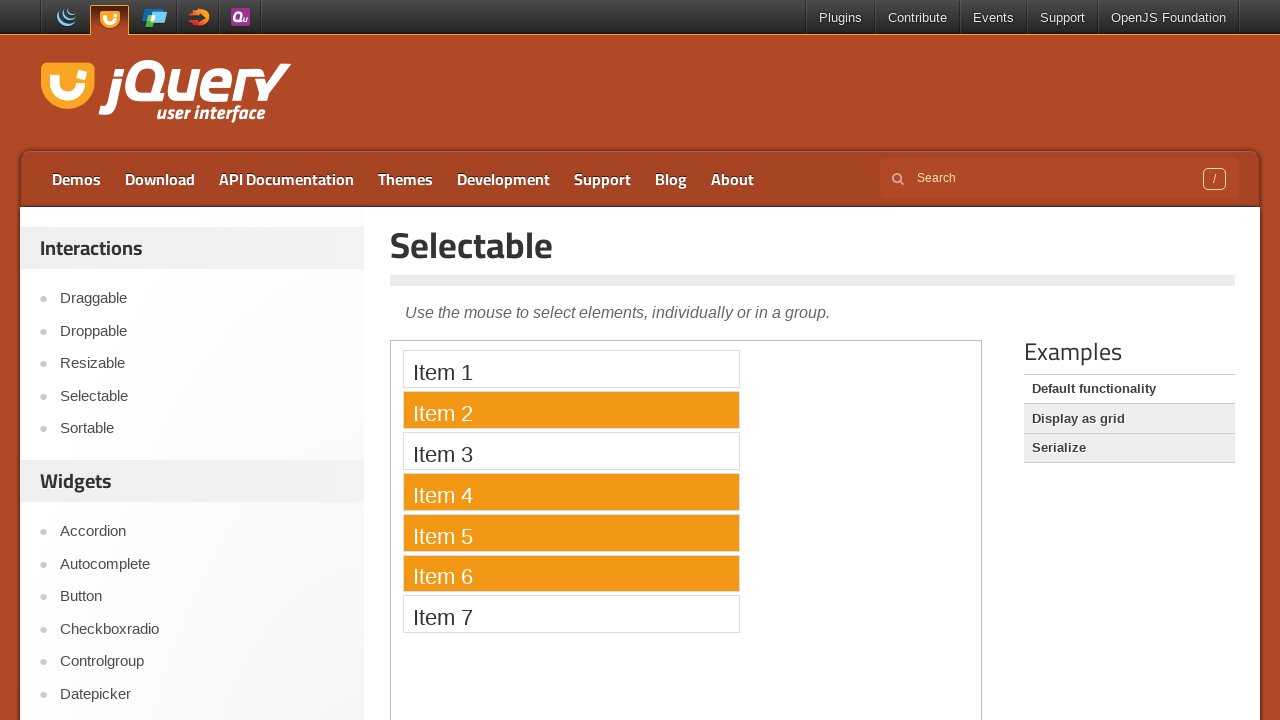

Ctrl+clicked Item 2 at (571, 410) on iframe >> nth=0 >> internal:control=enter-frame >> xpath=//li[text()='Item 2']
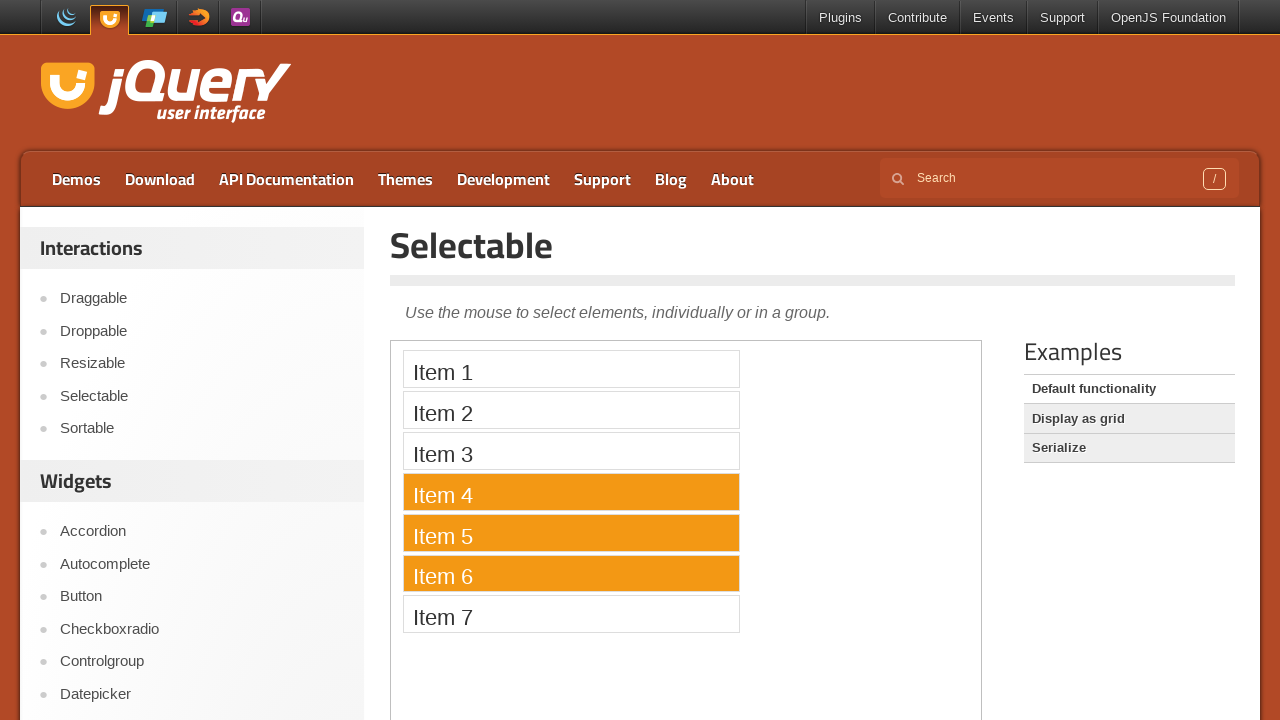

Ctrl+clicked Item 5 at (571, 532) on iframe >> nth=0 >> internal:control=enter-frame >> xpath=//li[text()='Item 5']
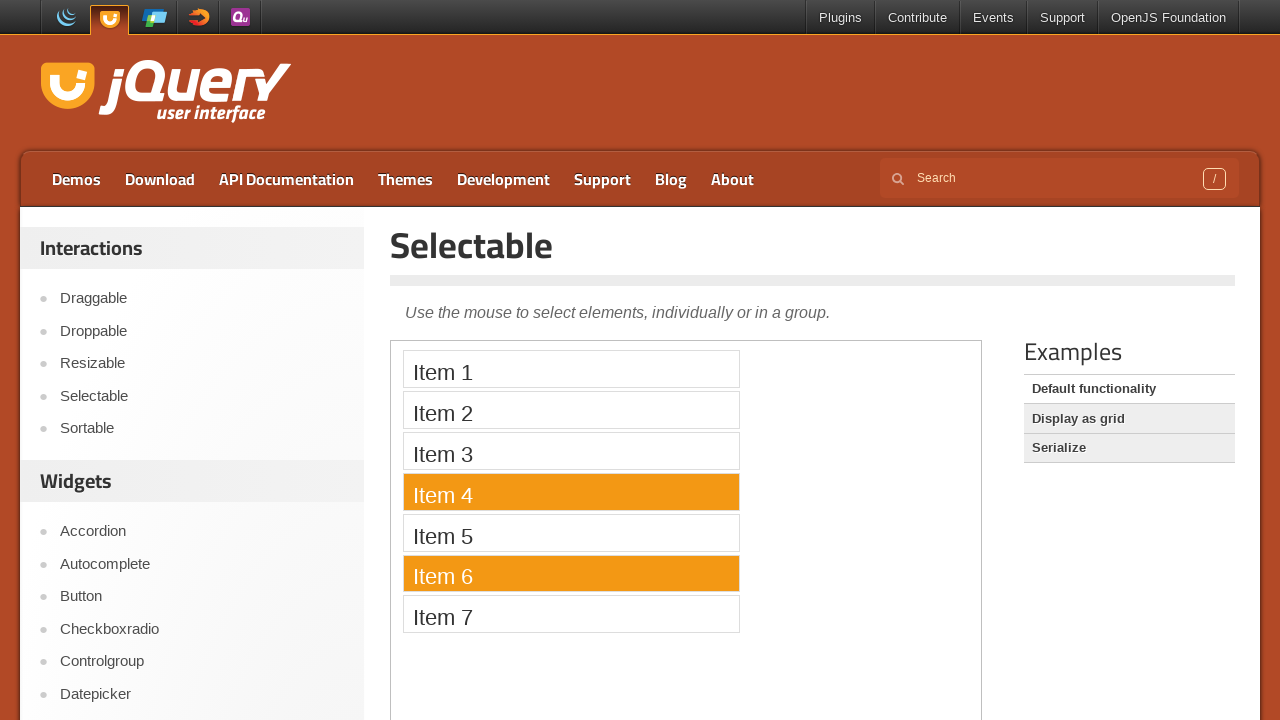

Released Control key to complete multi-selection of Items 1, 2, 3, 5, and 7
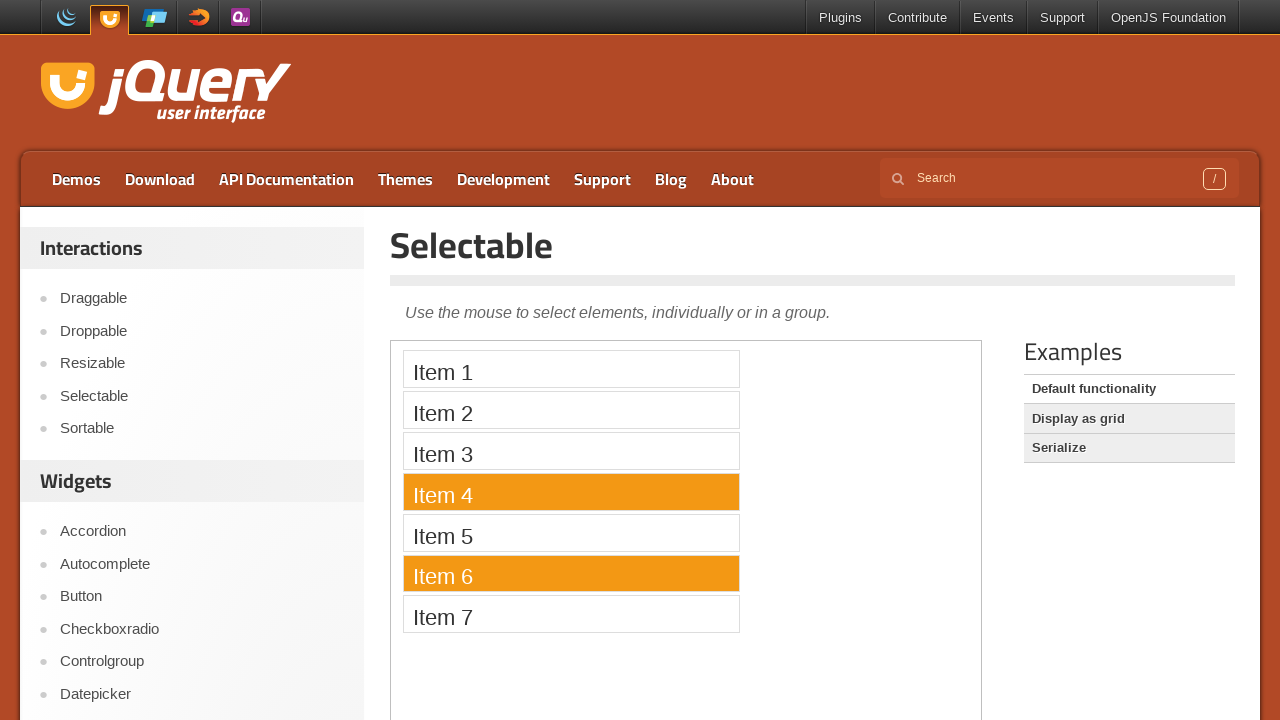

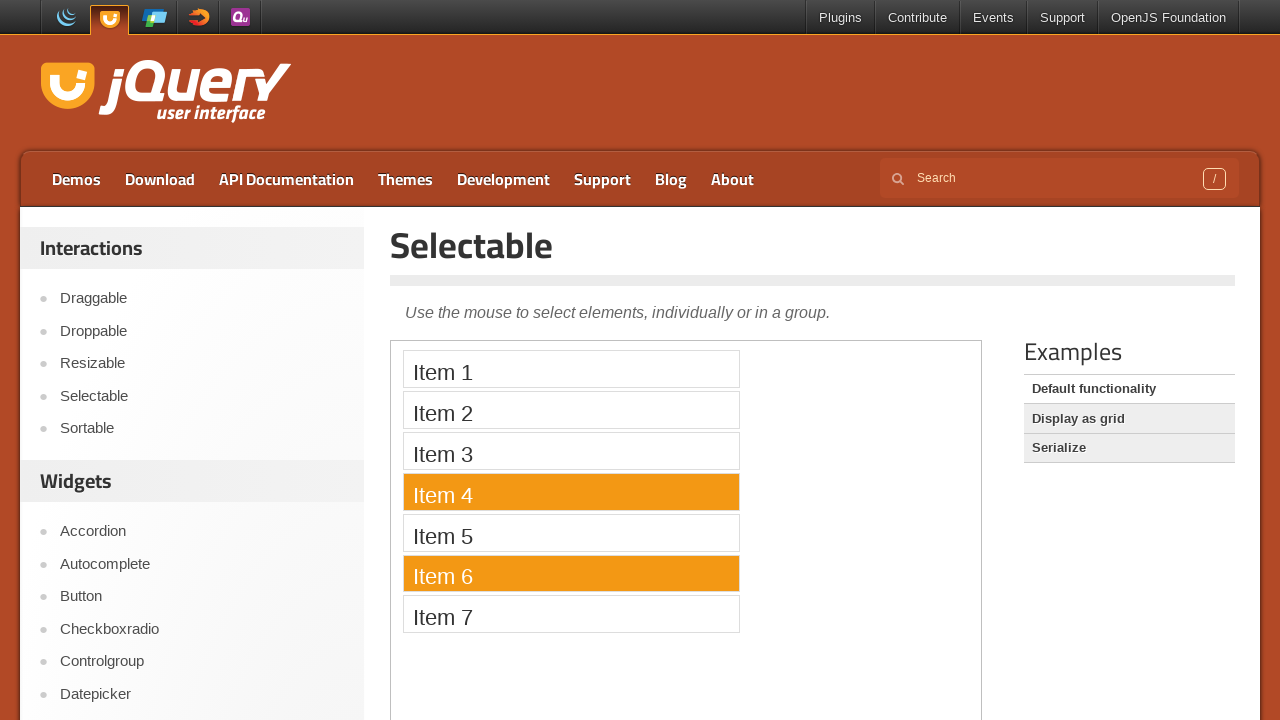